Tests mouse over functionality by clicking on a "Click me" element twice to verify click counting behavior

Starting URL: http://www.uitestingplayground.com/mouseover

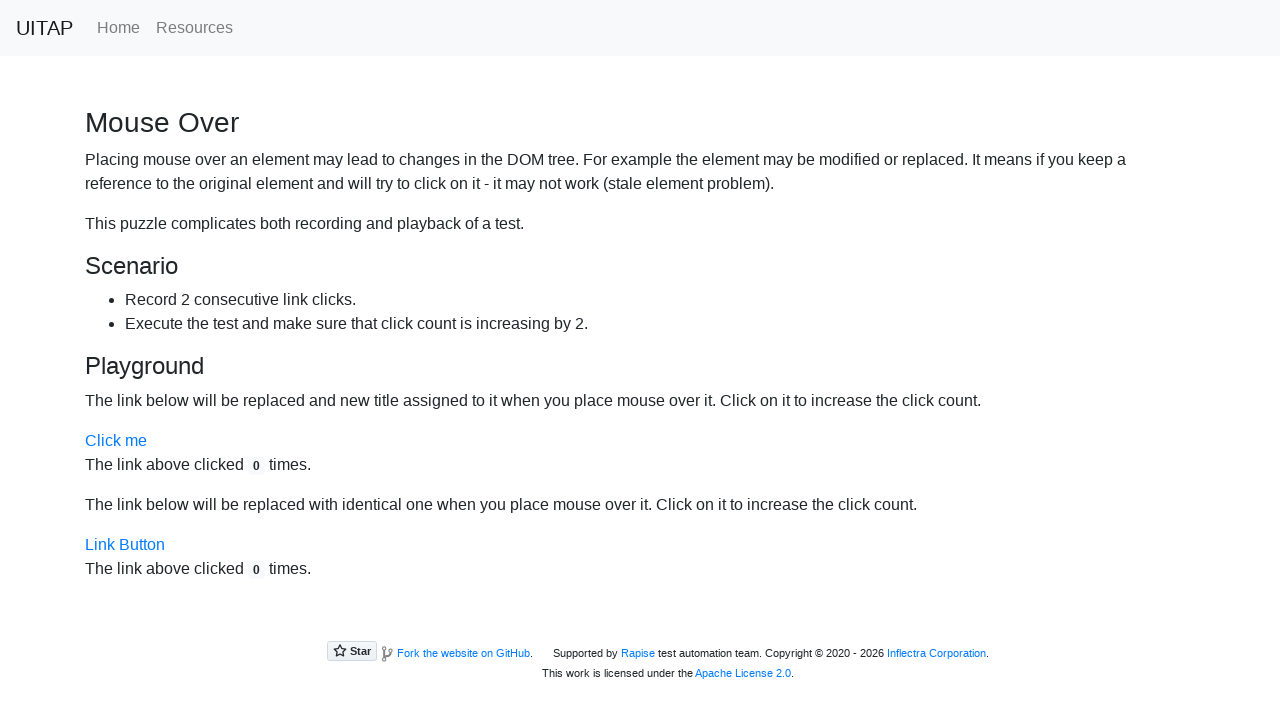

Clicked the 'Click me' element (first click) at (116, 441) on internal:text="Click me"i
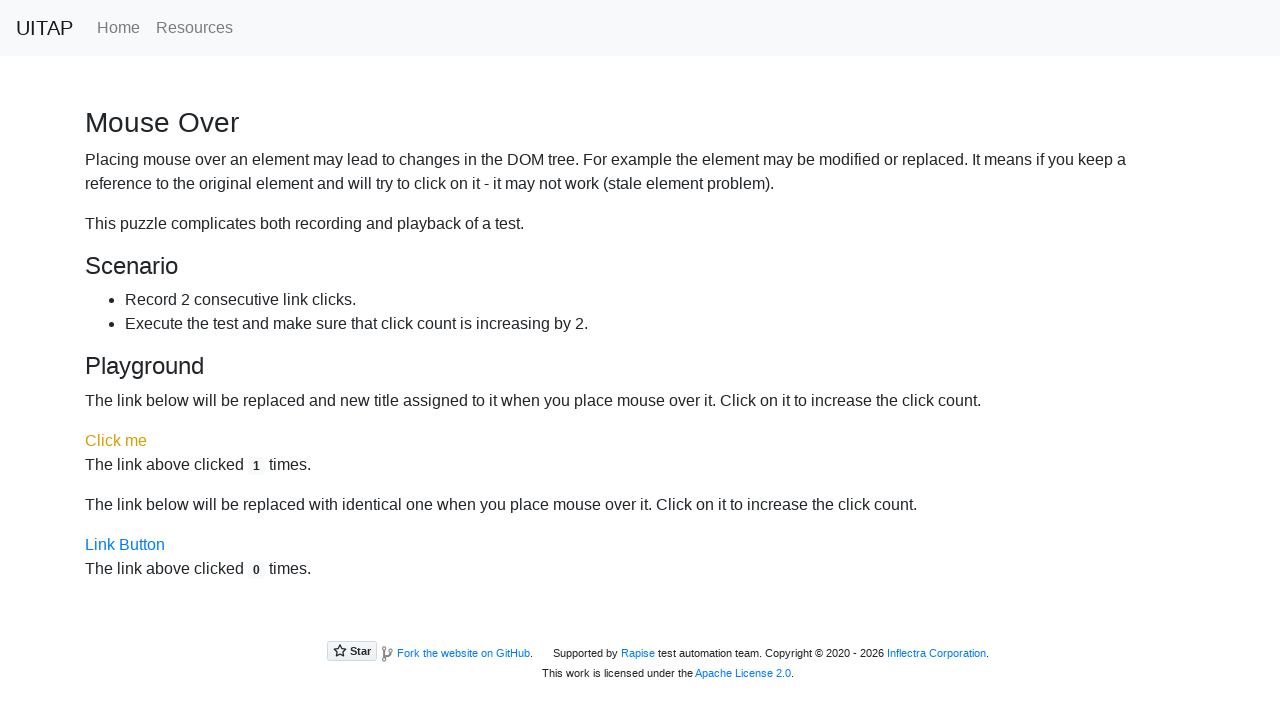

Clicked the 'Click me' element (second click) at (116, 441) on internal:text="Click me"i
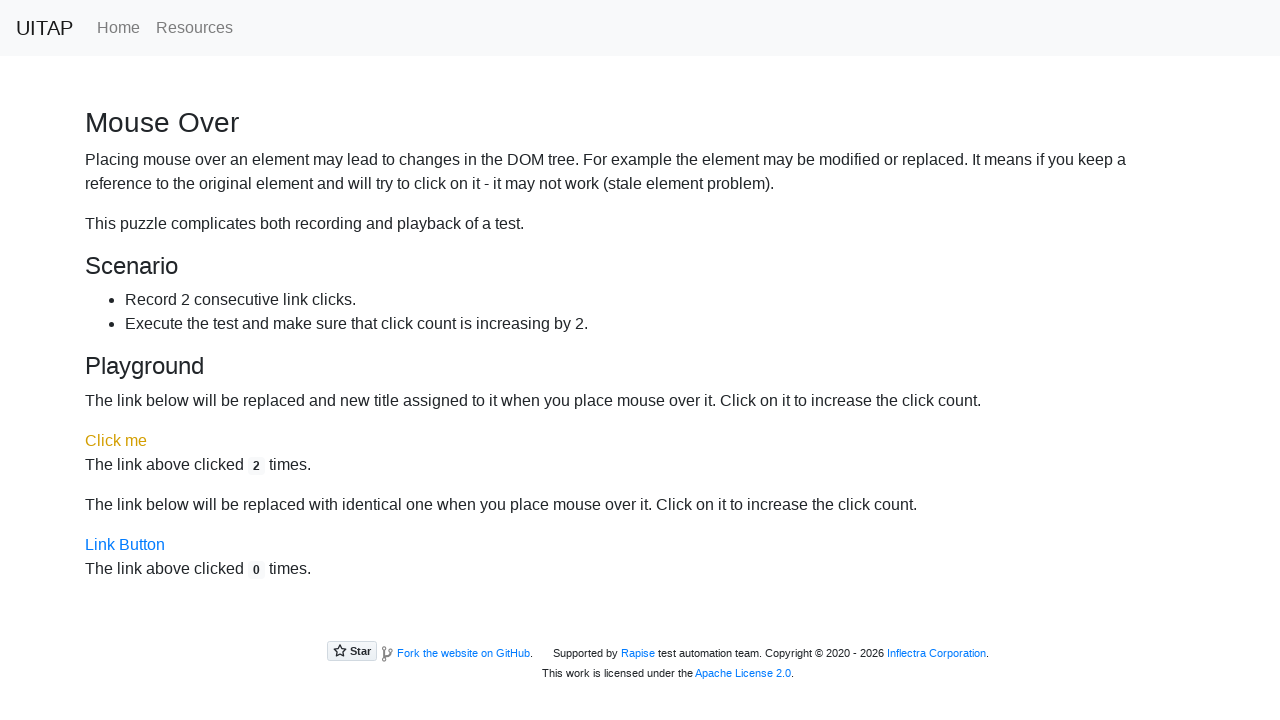

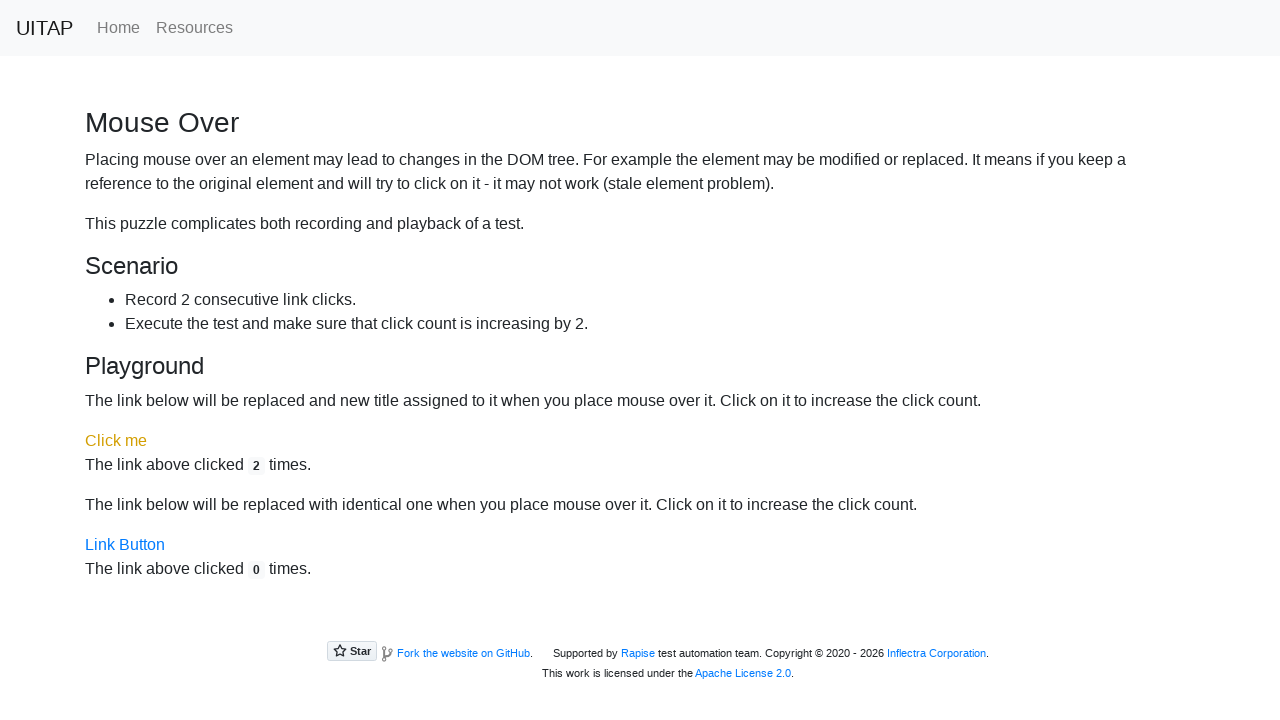